Tests navigation to the Selenium website and clicks on the download section link to initiate a download. The original script used the old seleniumhq.org URL which now redirects to selenium.dev.

Starting URL: https://www.selenium.dev/

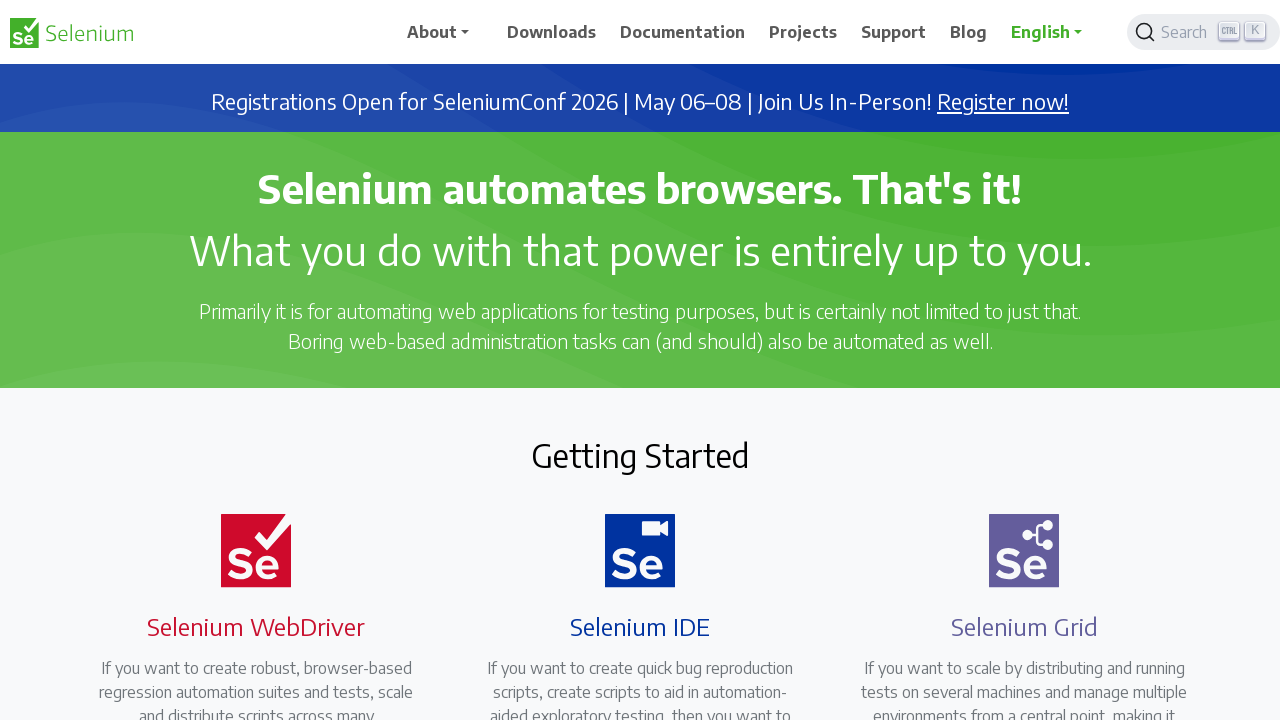

Clicked on the Downloads link in the navigation menu at (552, 32) on a[href='/downloads']
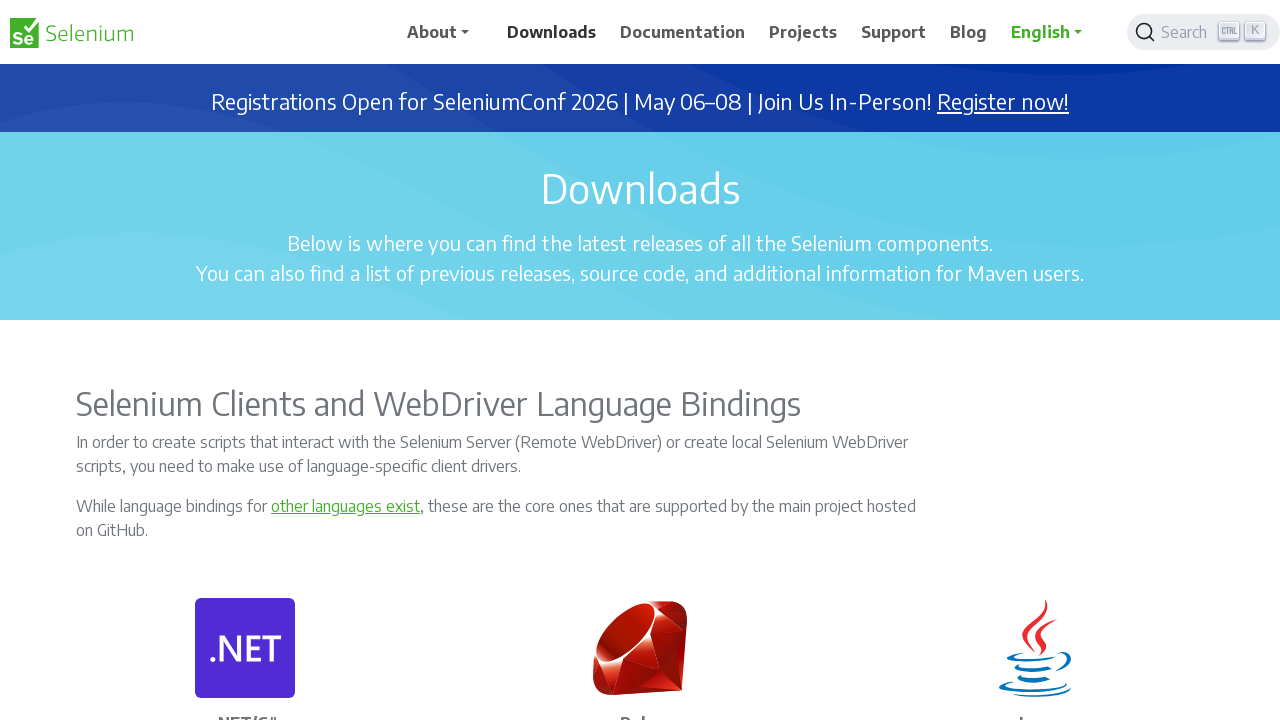

Downloads page loaded with heading visible
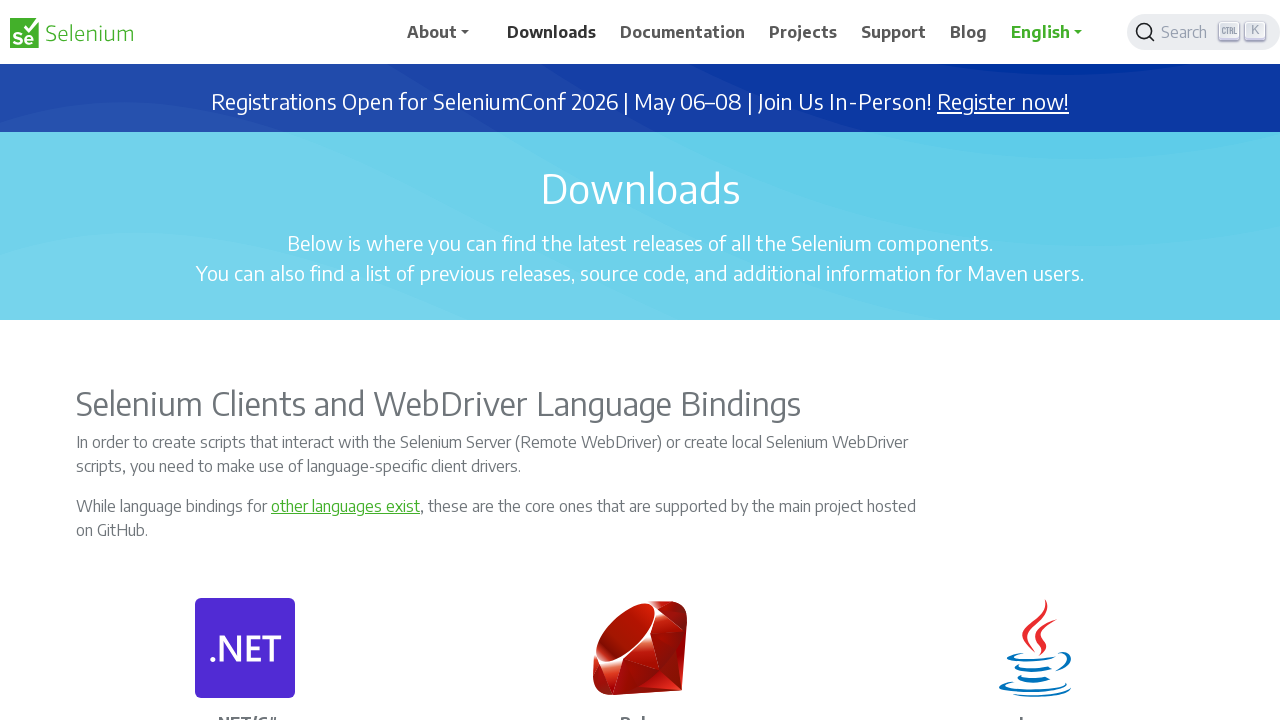

Clicked on a download link to initiate download at (552, 32) on a[href*='download']
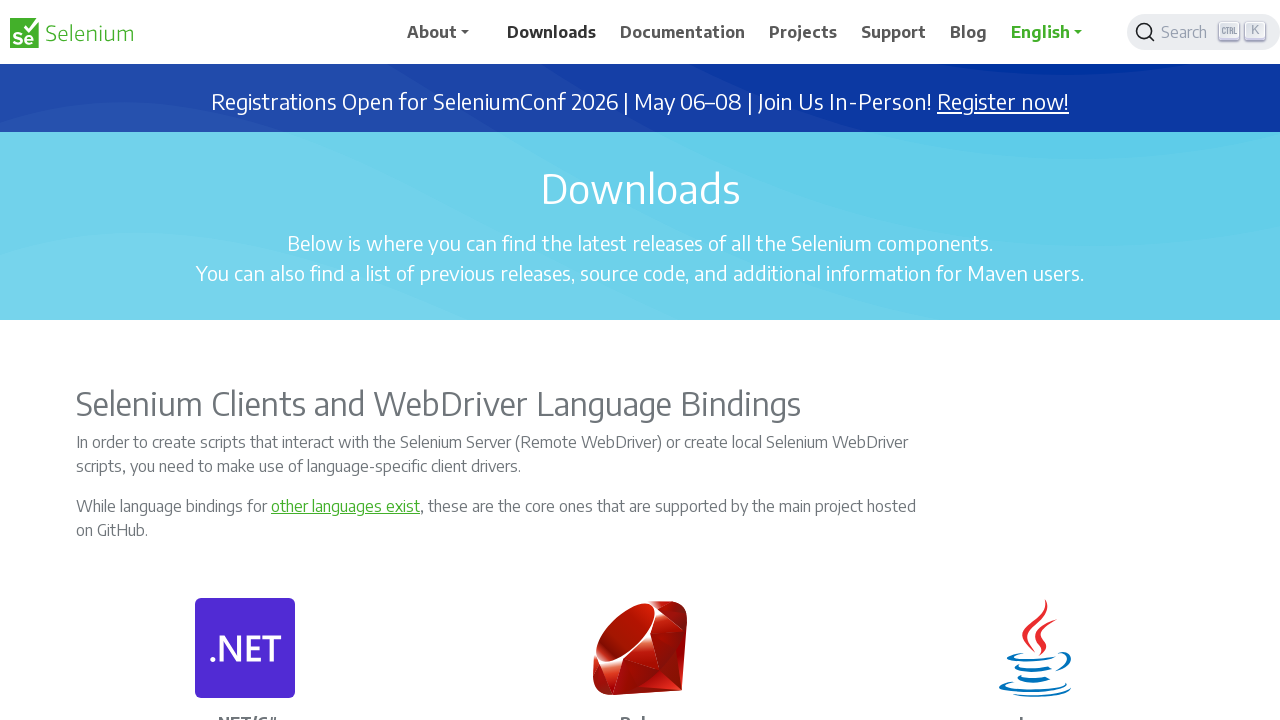

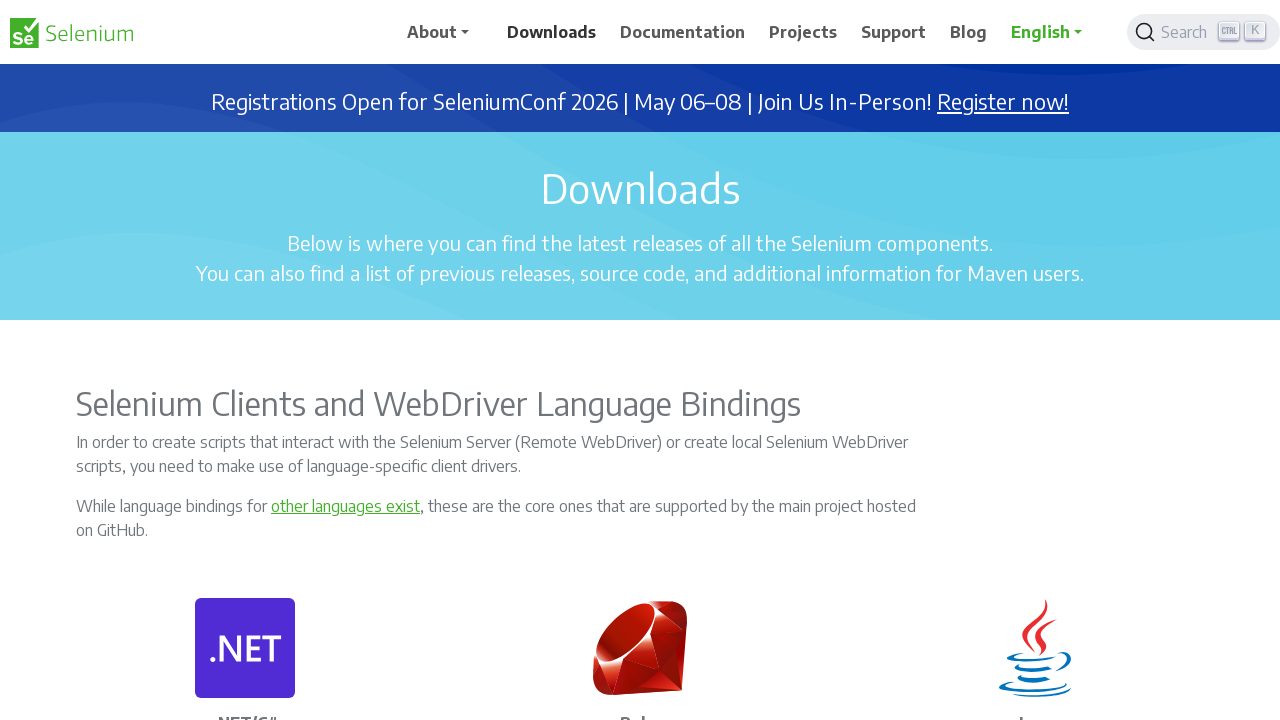